Finds a text input field by ID and enters text into it

Starting URL: http://www.456bereastreet.com/lab/whitespace-around-text-fields/

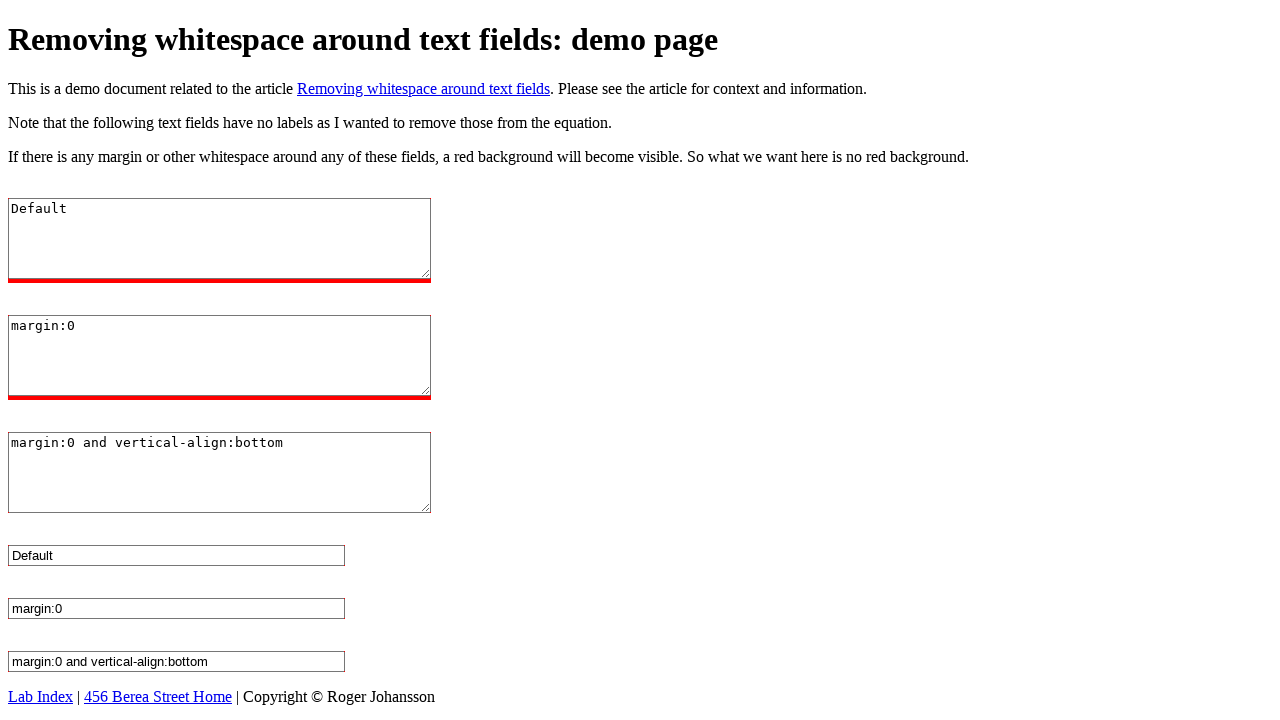

Entered 'chanu' into text input field with ID 'text-1' on #text-1
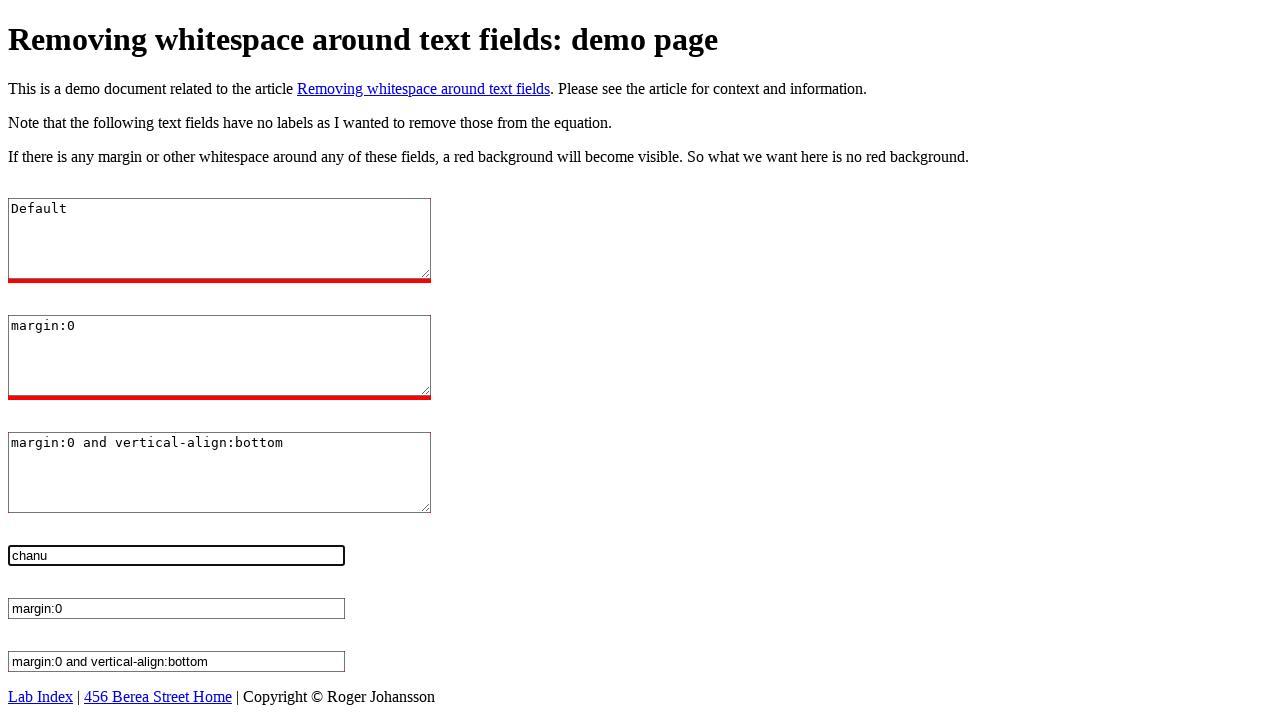

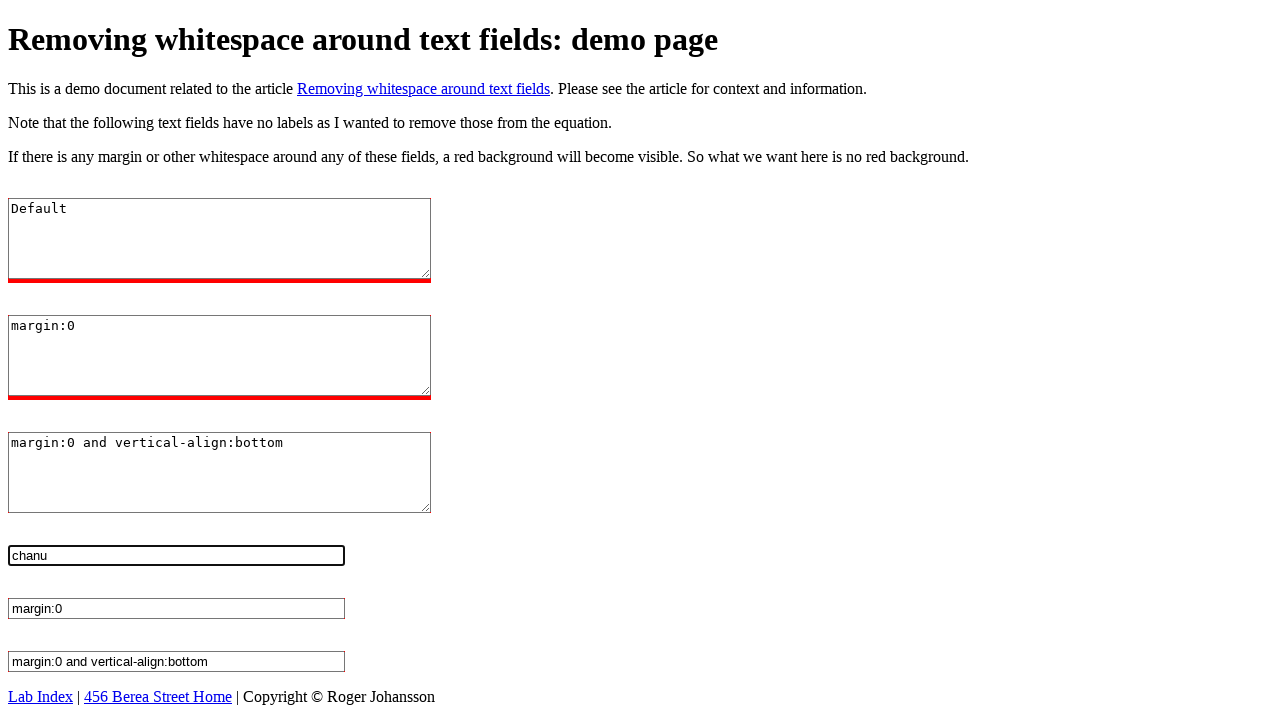